Tests DOM manipulation by navigating to a page and using JavaScript evaluation to change the title text content of an element.

Starting URL: https://nikita-filonov.github.io/qa-automation-engineer-ui-course/#/auth/login

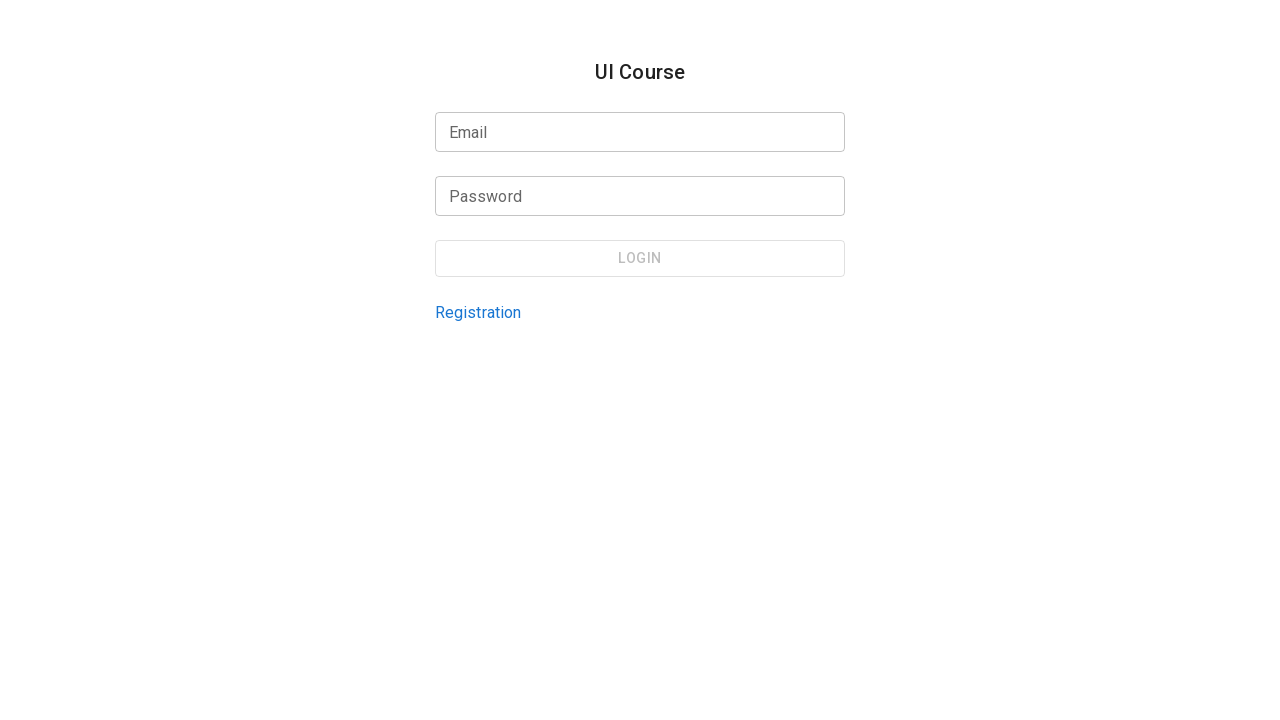

Waited for page to reach networkidle load state
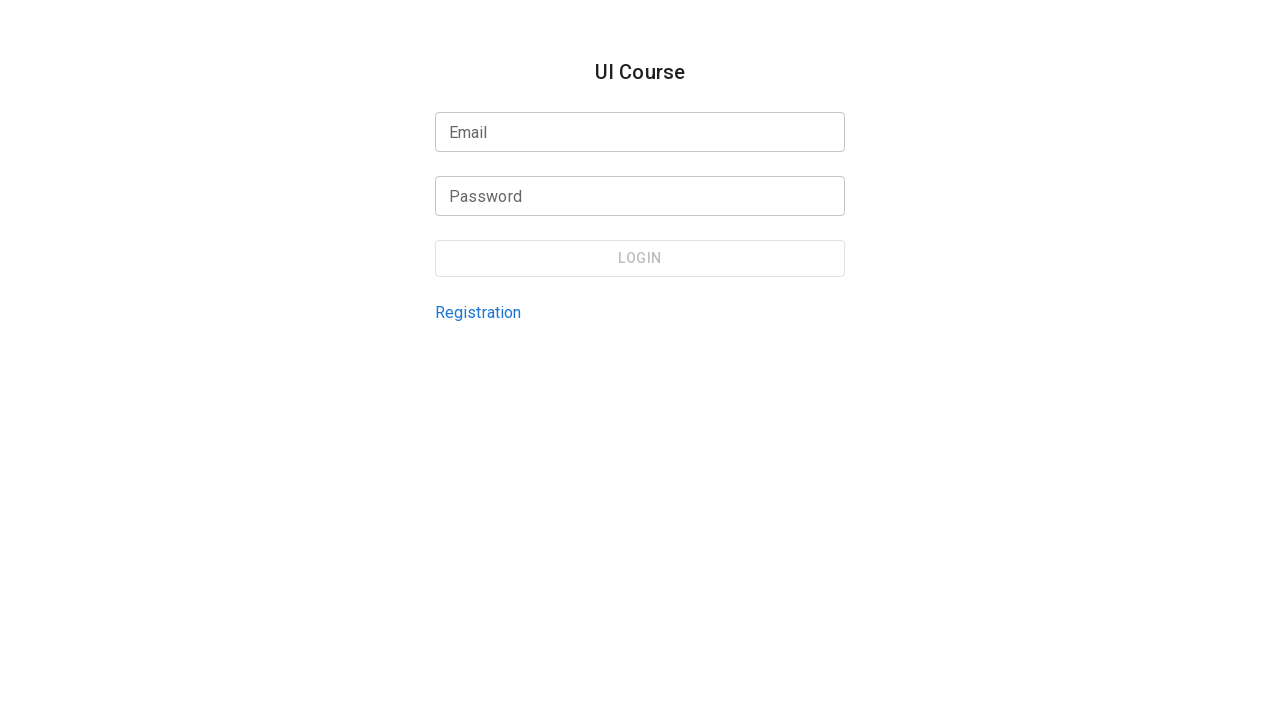

Executed JavaScript to change title element text content to 'Modified Title Text'
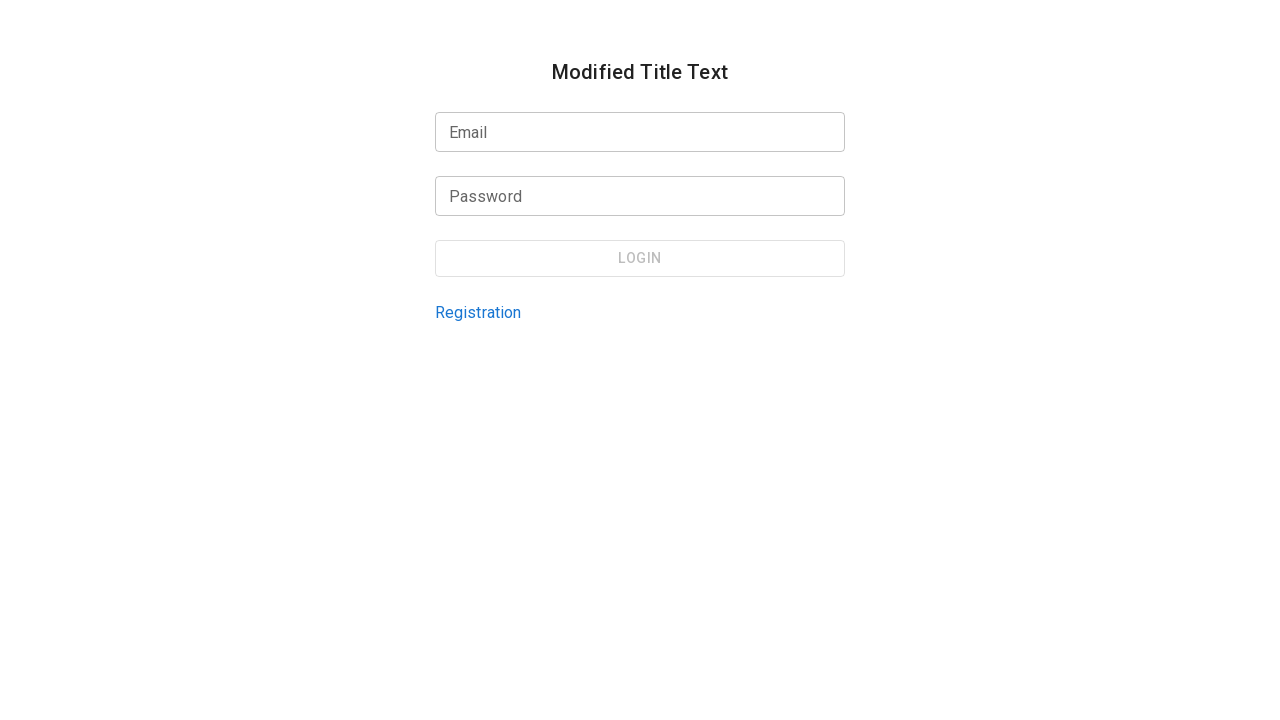

Waited 2000ms to observe the DOM manipulation change
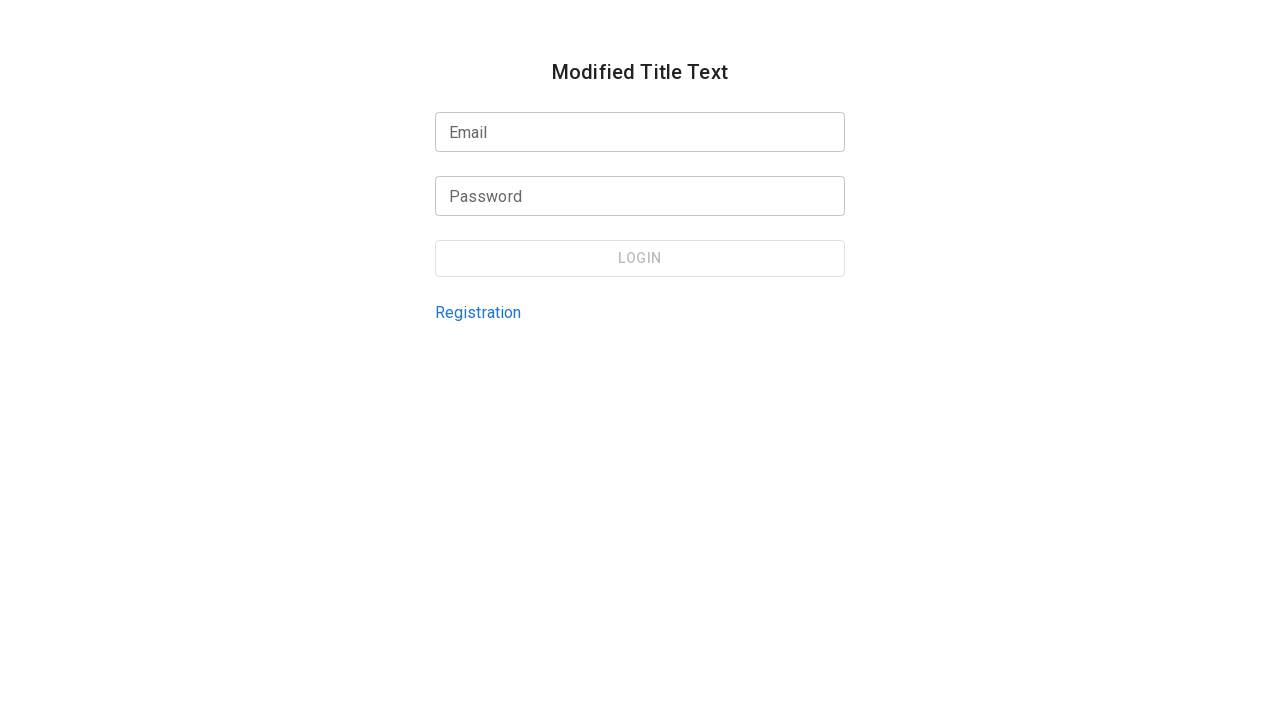

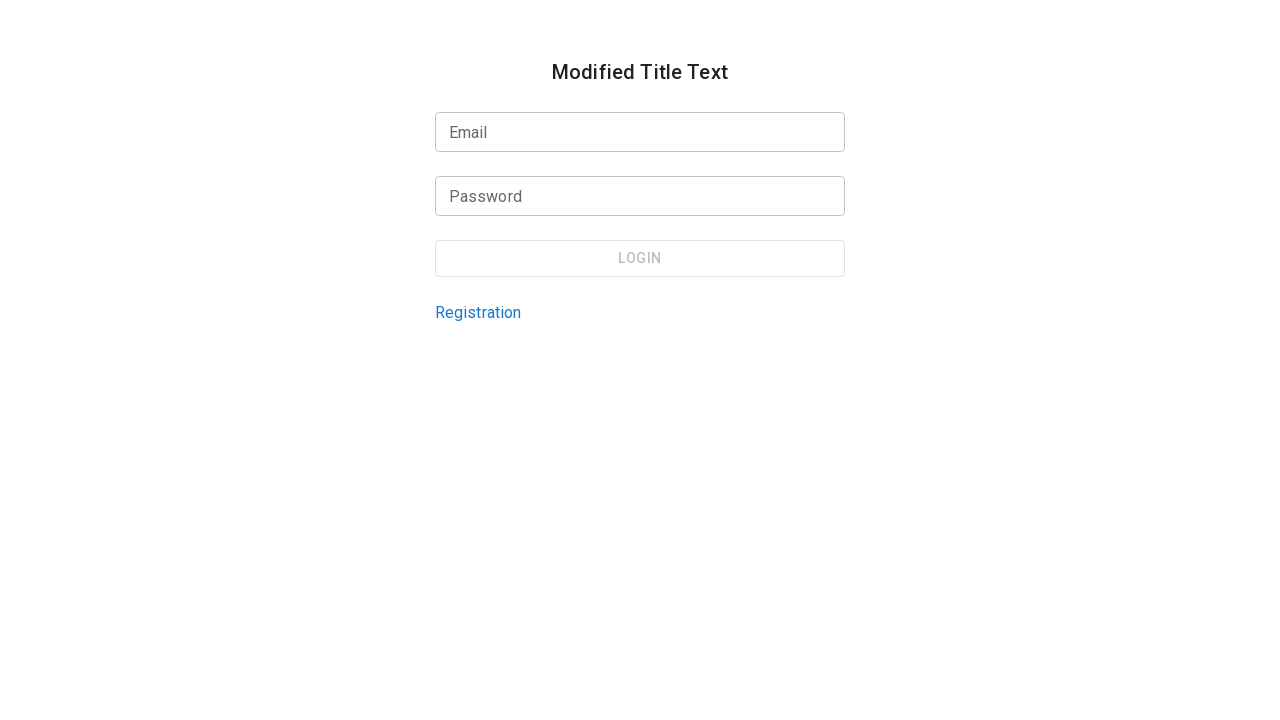